Tests search functionality on testotomasyonu.com by searching for "Nutella" and verifying that 0 products are found in the search results.

Starting URL: https://www.testotomasyonu.com

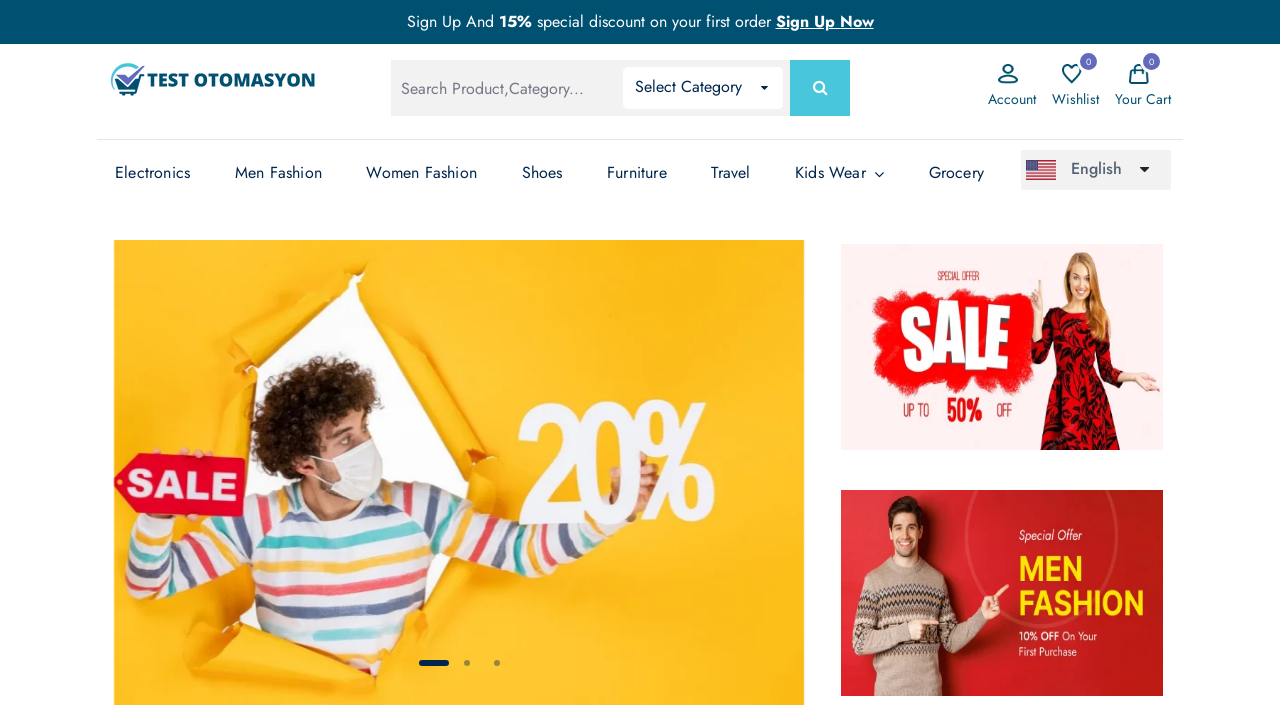

Filled search box with 'Nutella' on #global-search
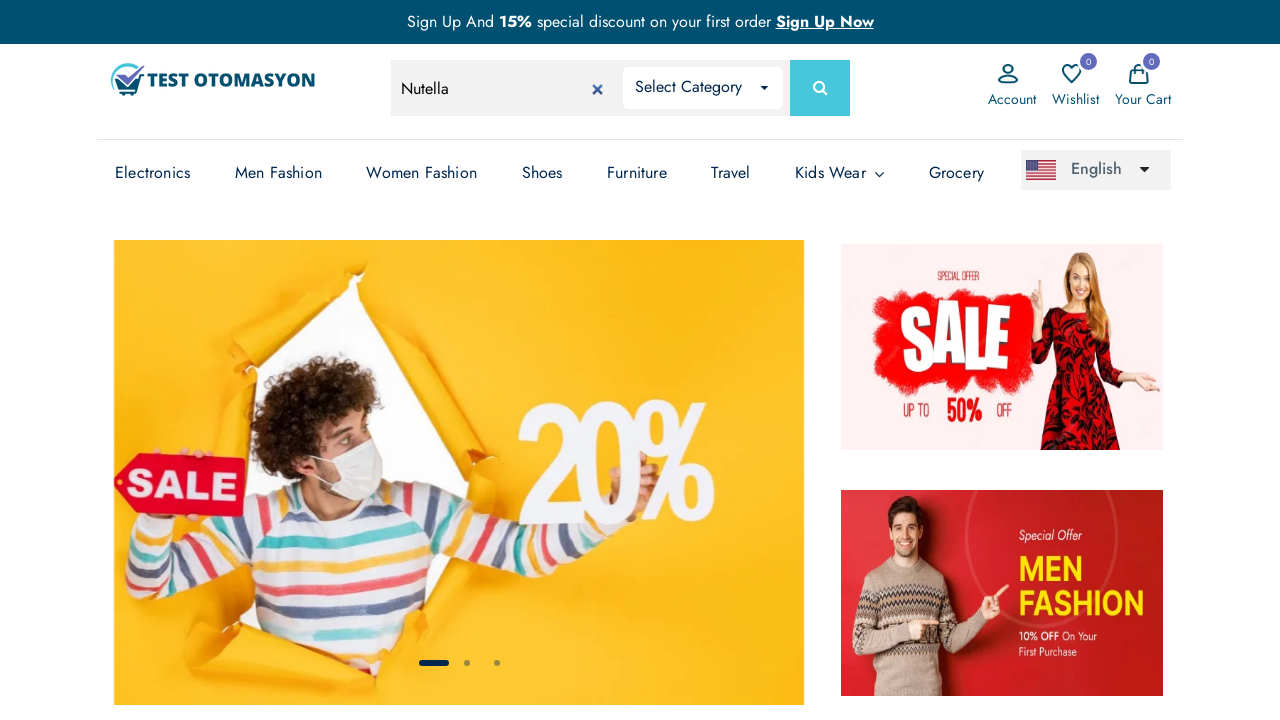

Pressed Enter to submit search on #global-search
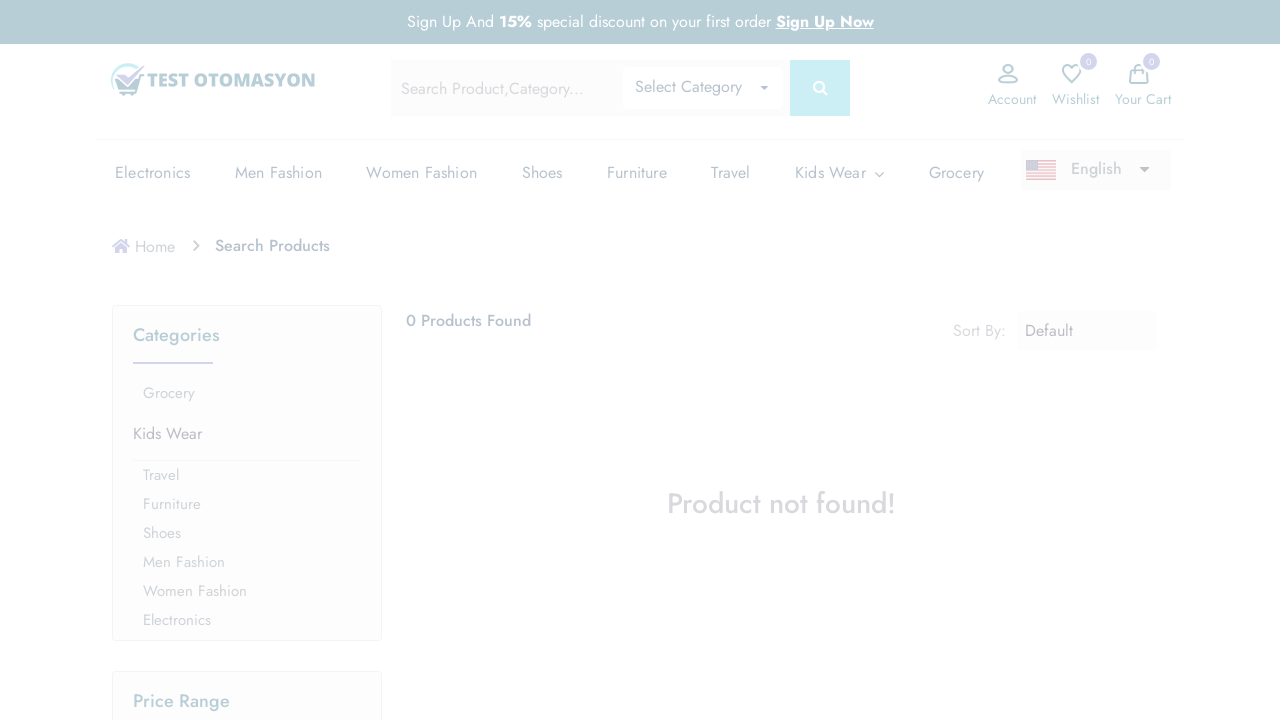

Search results loaded and product count text appeared
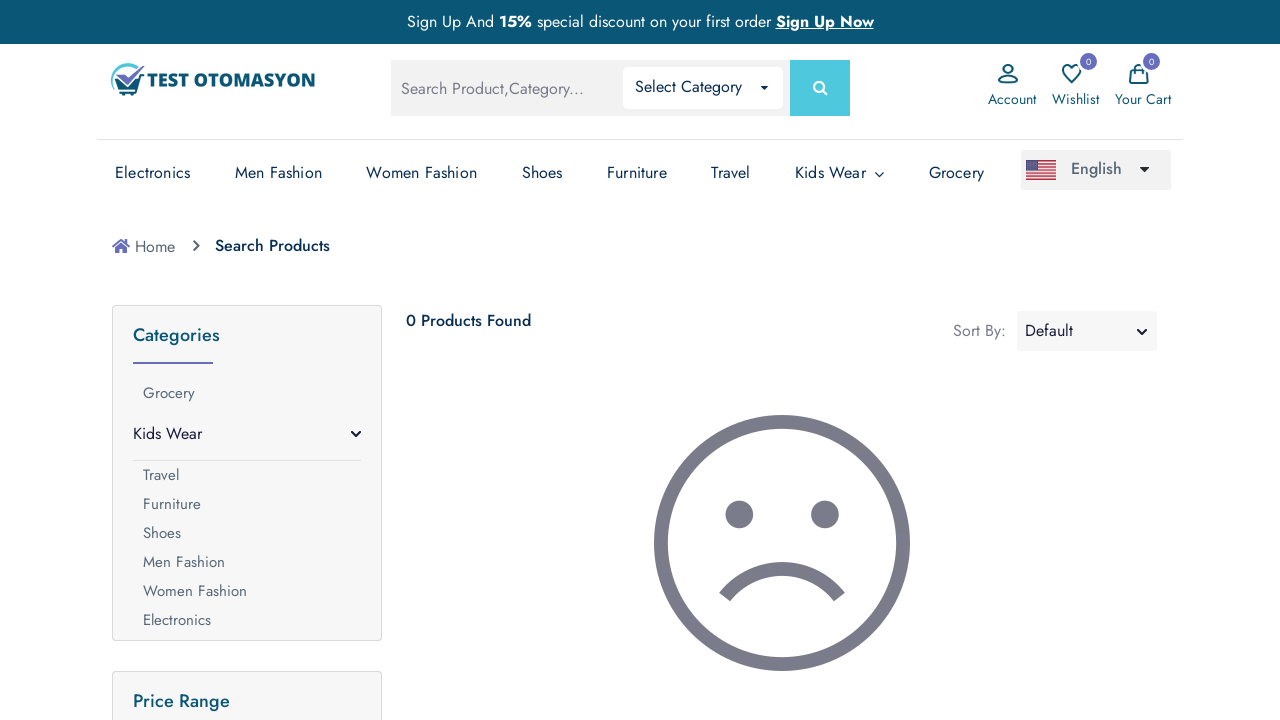

Located product count text element
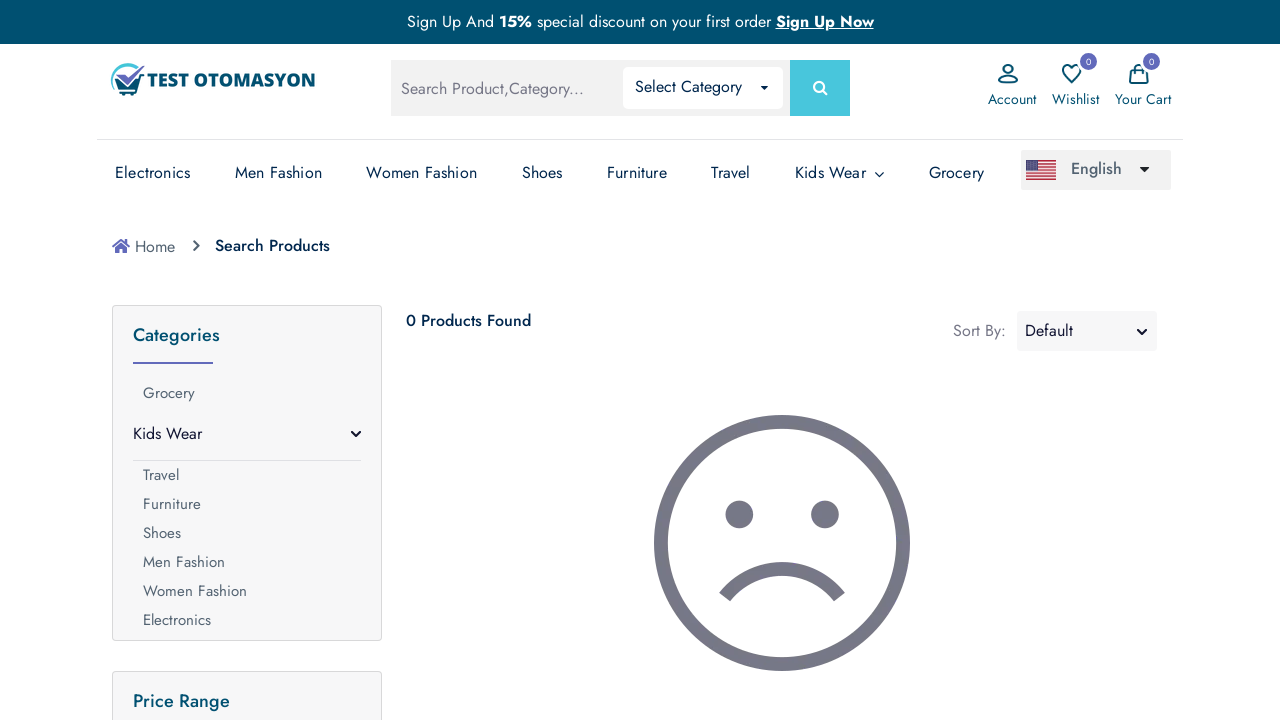

Retrieved product count text: '0 Products Found'
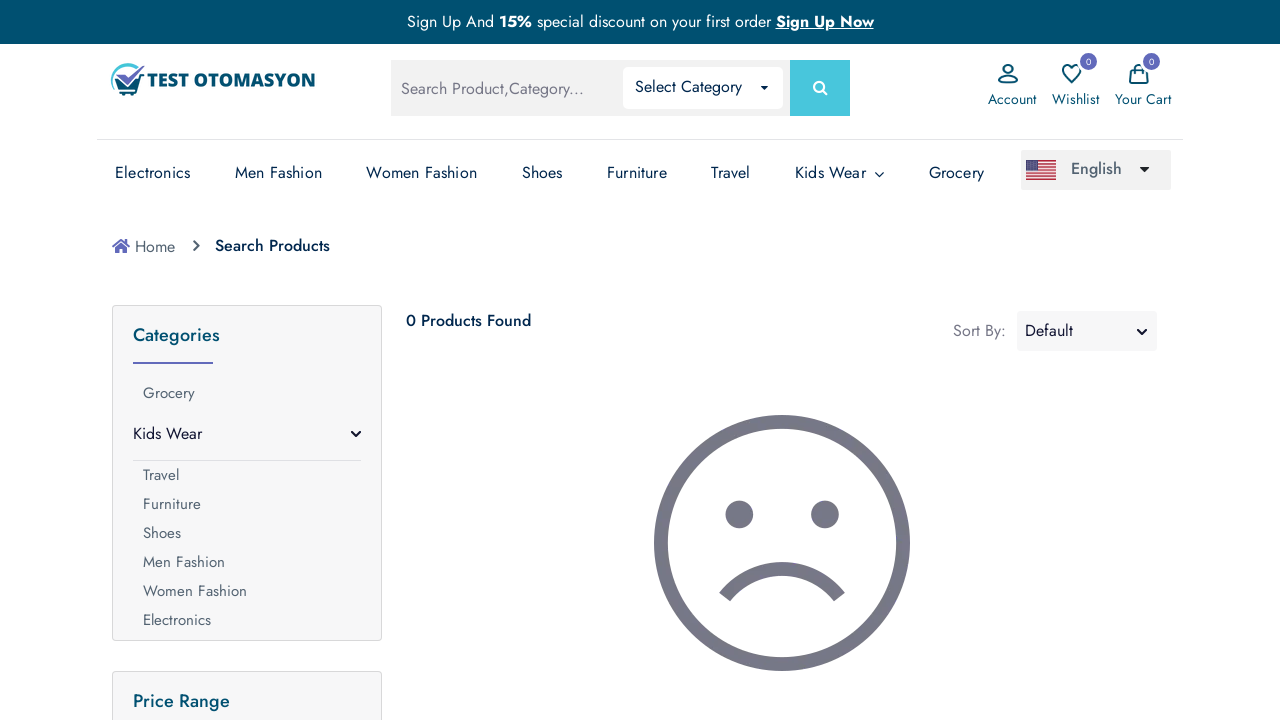

Verified search results - confirmed '0 Products Found' products found for 'Nutella'
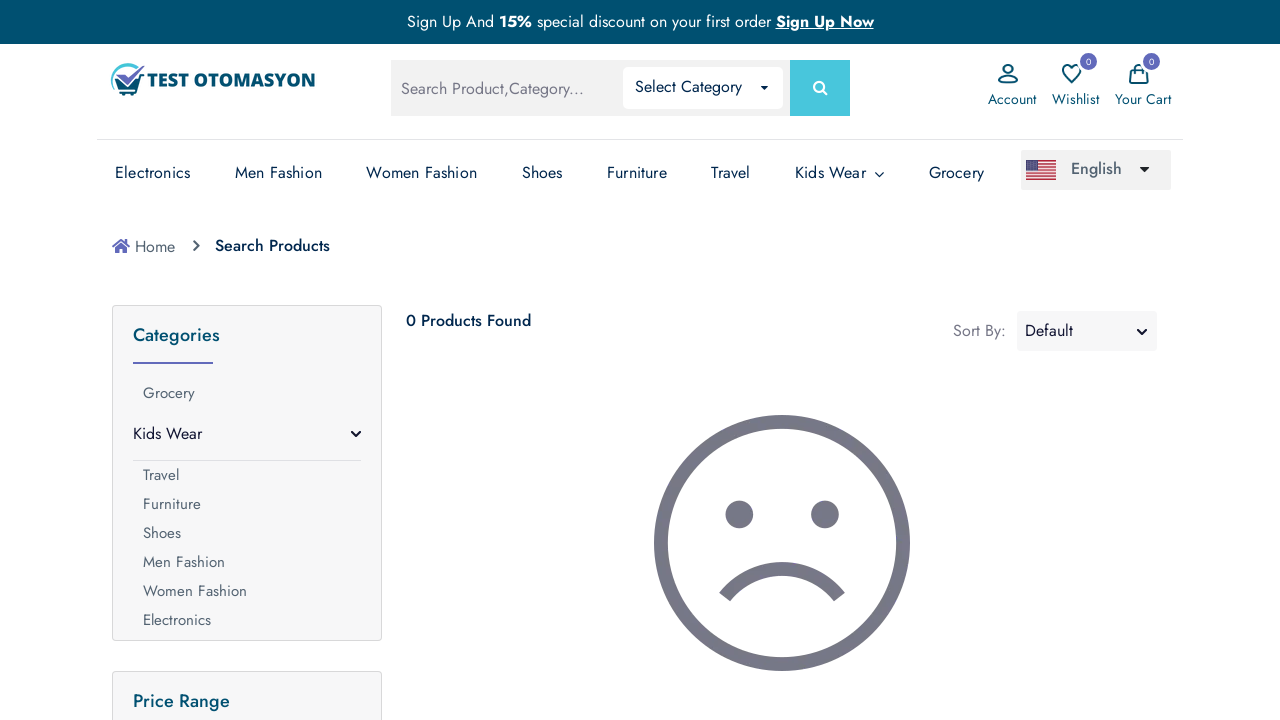

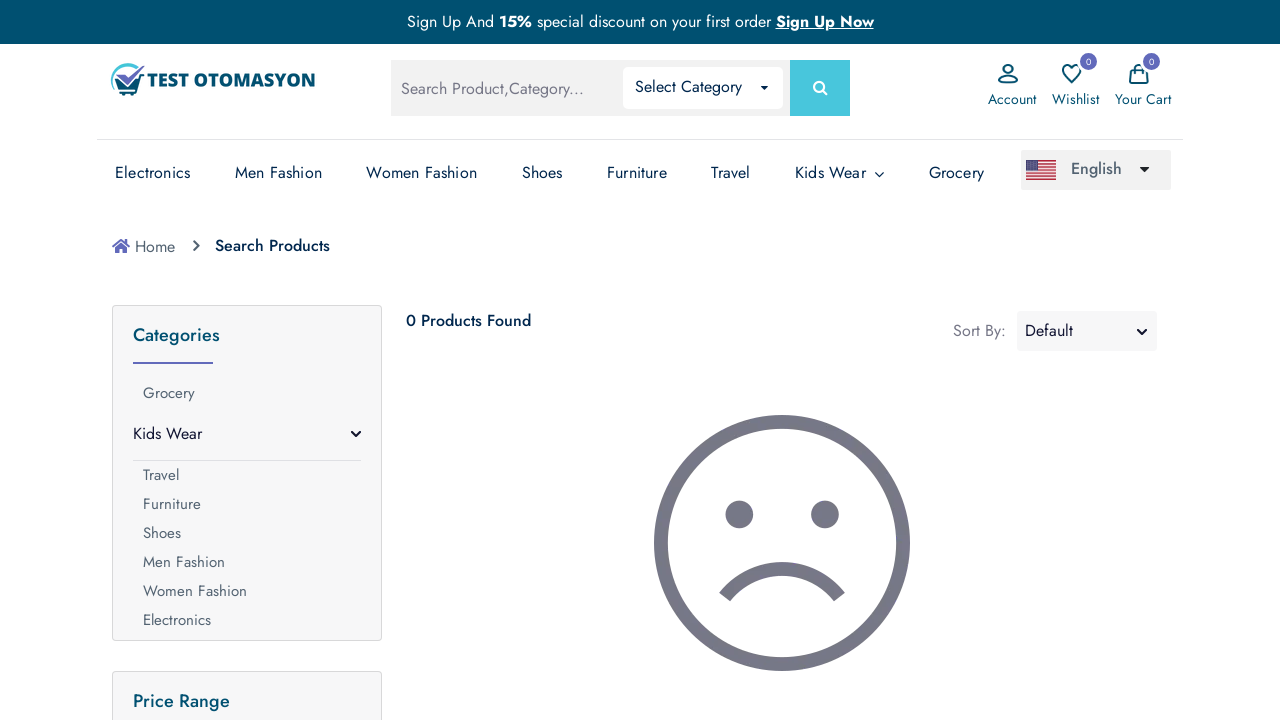